Tests the search filter functionality on a products page by searching for "Rice" and verifying the filtered results

Starting URL: https://www.rahulshettyacademy.com/seleniumPractise/#/offers

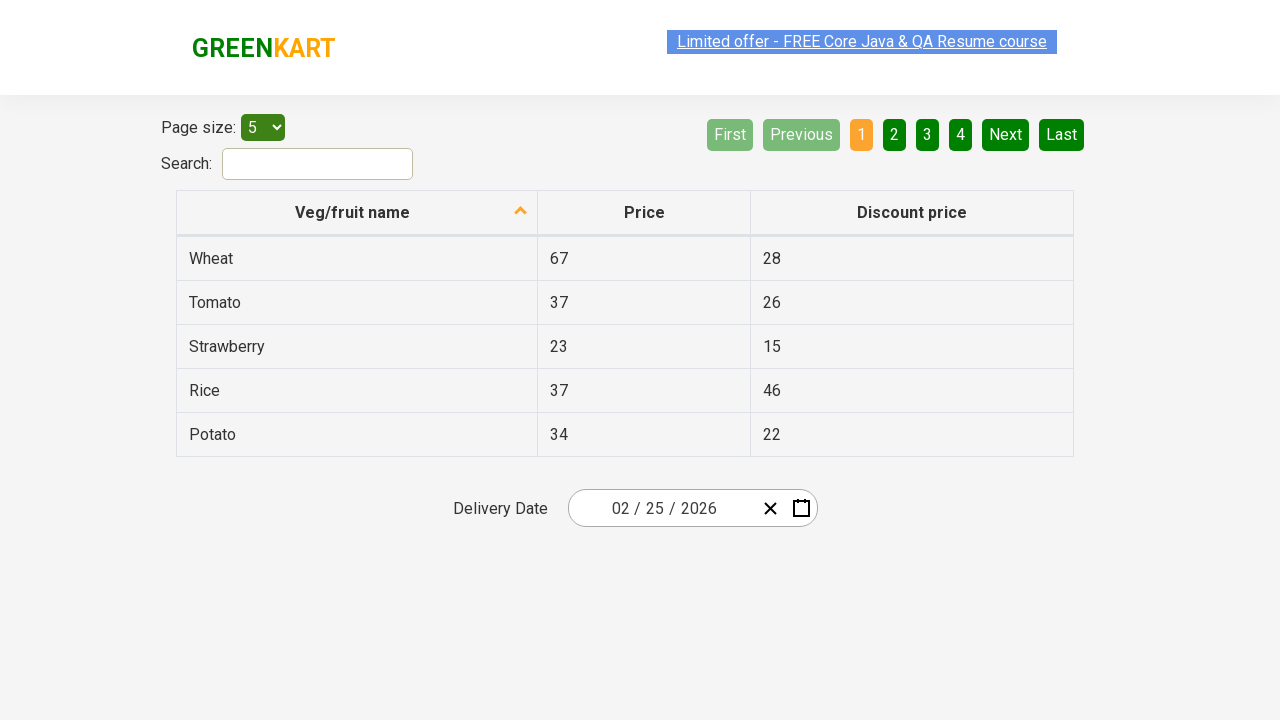

Filled search field with 'Rice' on #search-field
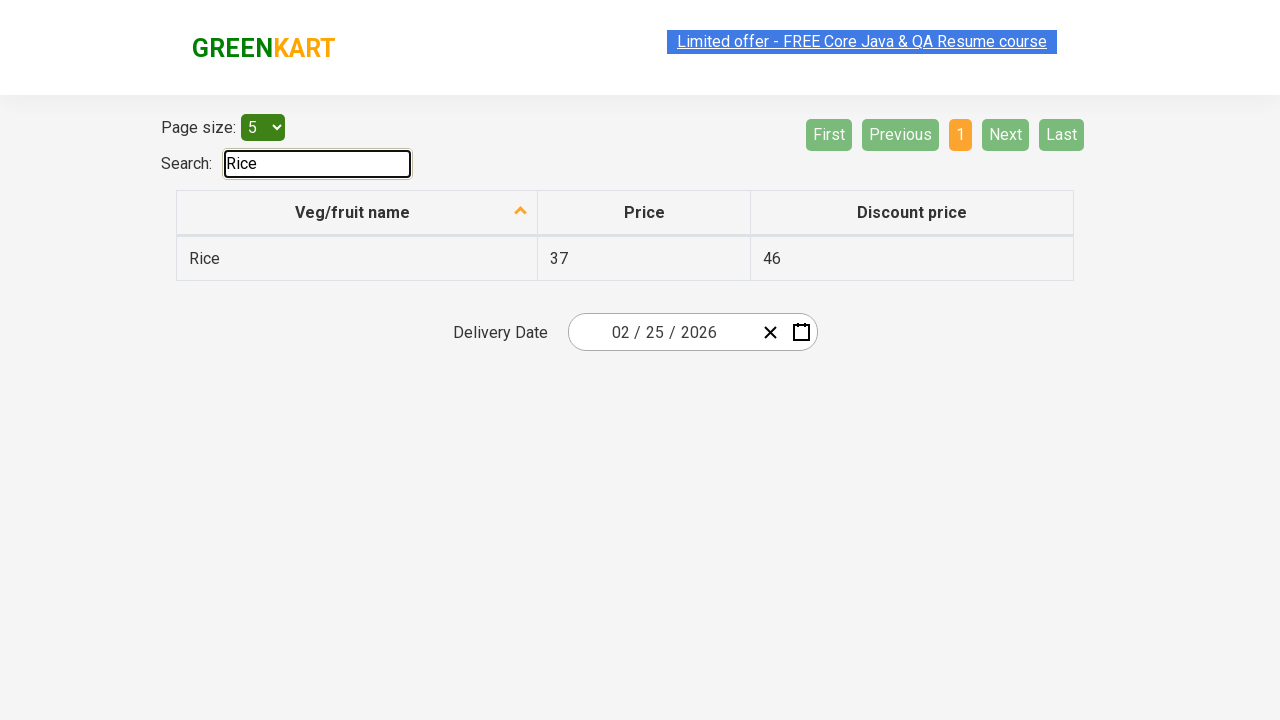

Waited 500ms for filter to apply
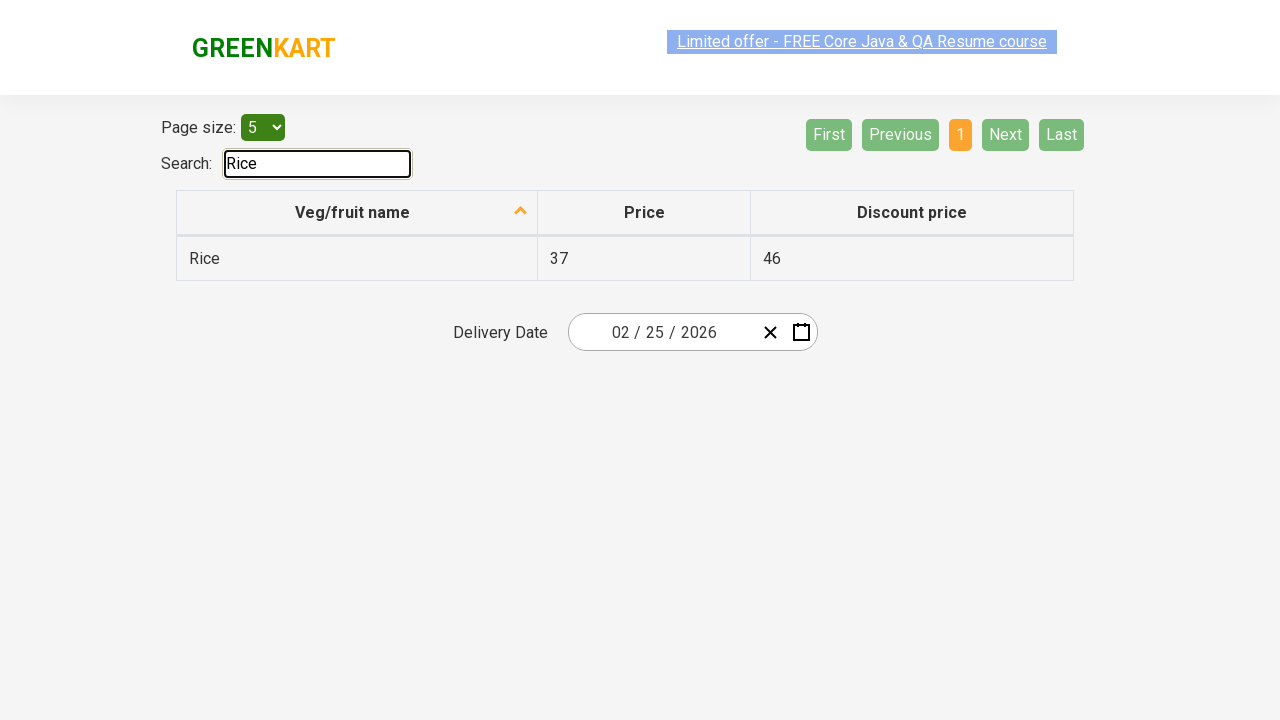

Located all product name cells in filtered results
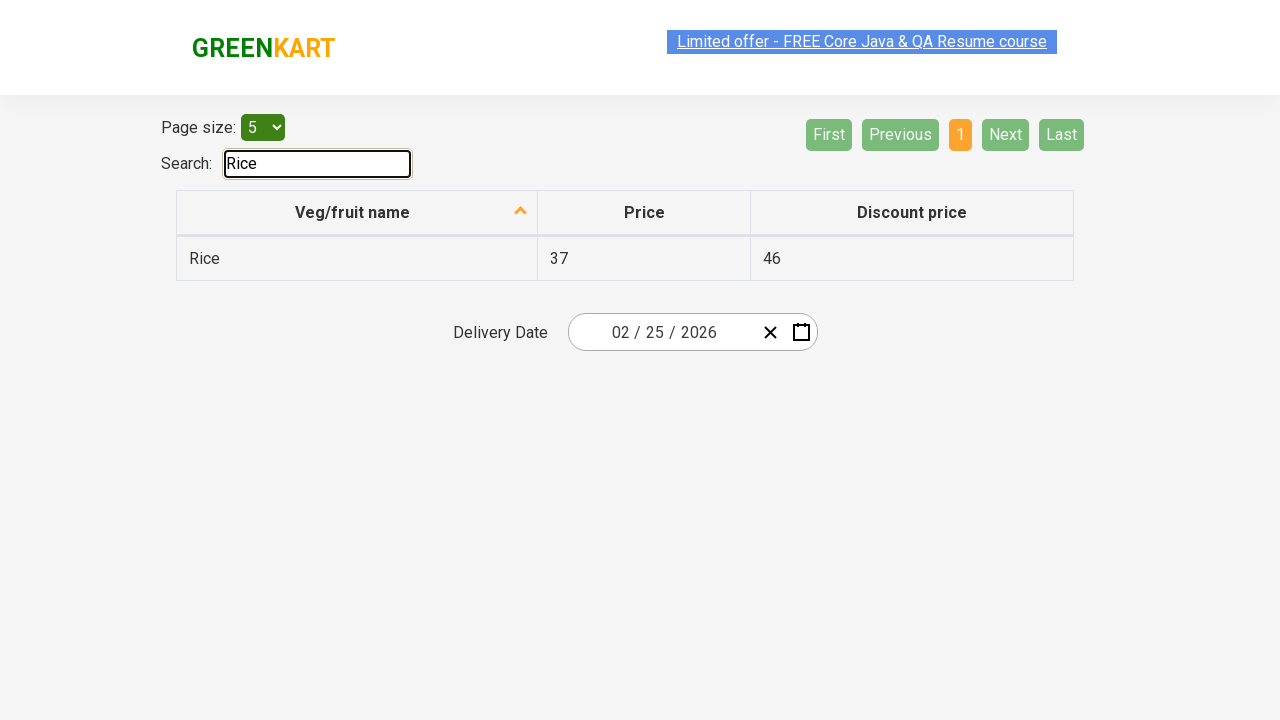

Verified filtered result contains 'Rice': Rice
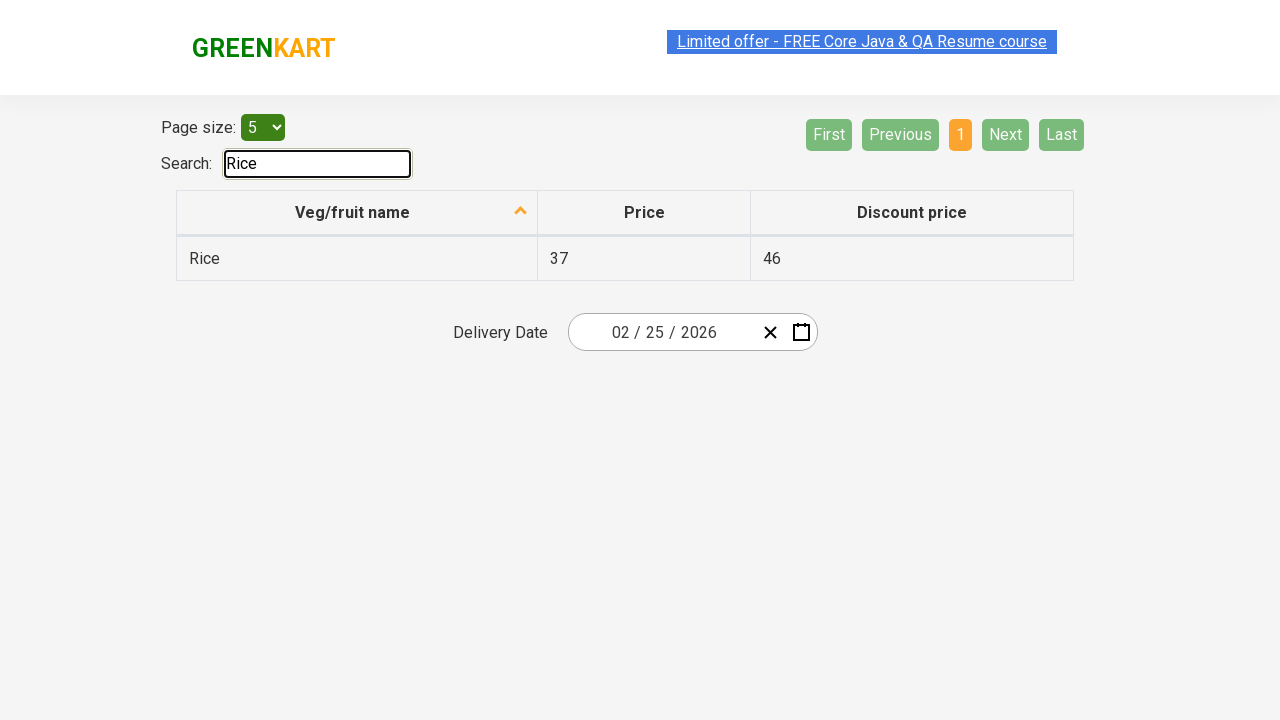

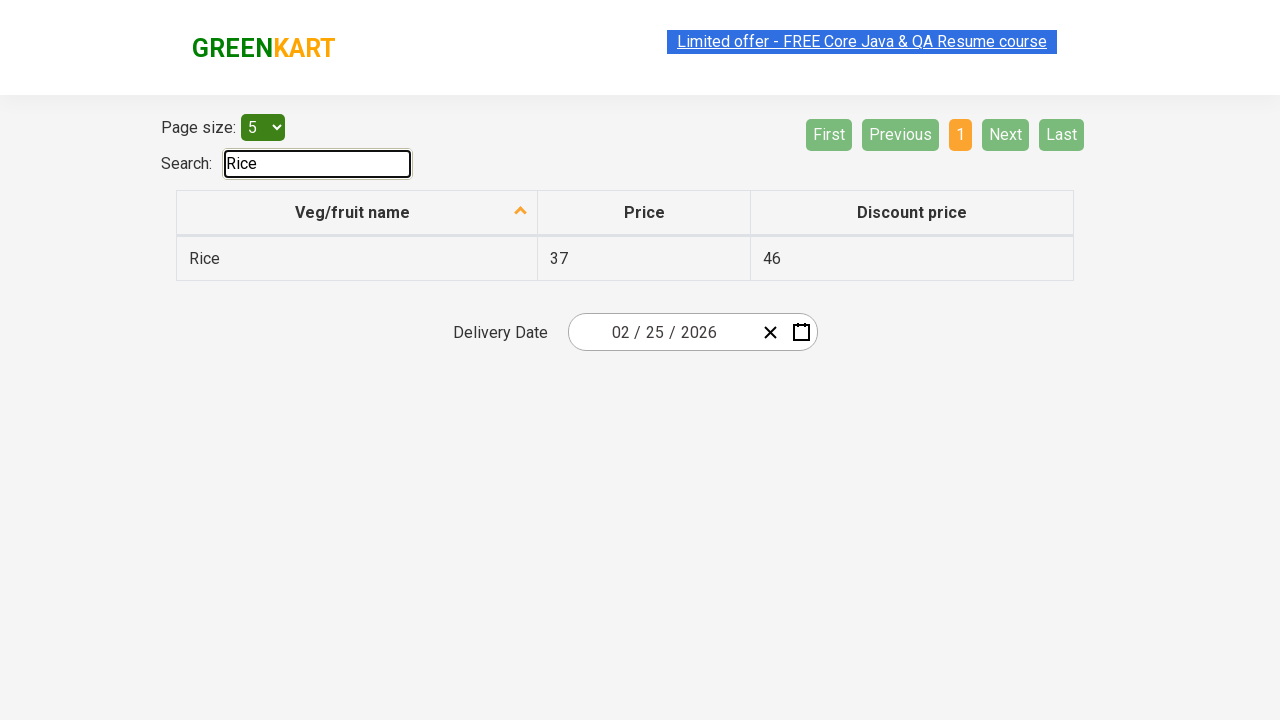